Tests a web form by filling a text field and submitting it, then verifying the success message

Starting URL: https://www.selenium.dev/selenium/web/web-form.html

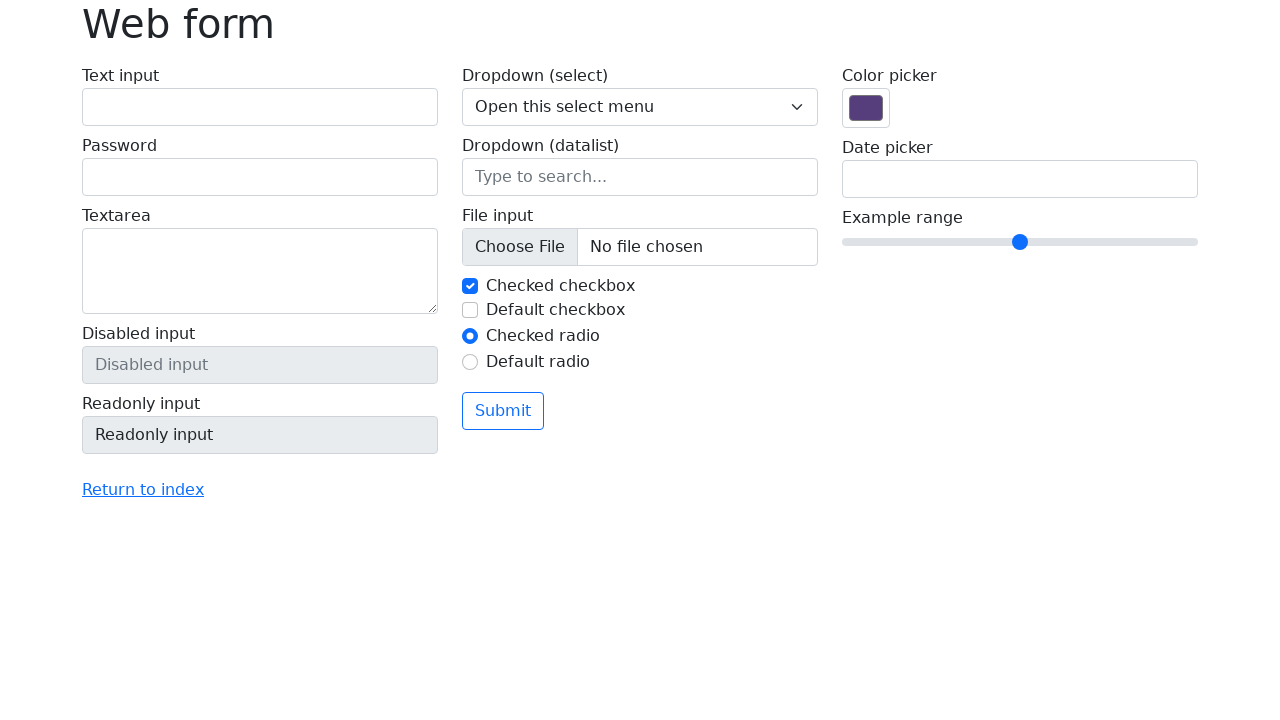

Navigated to web form test page
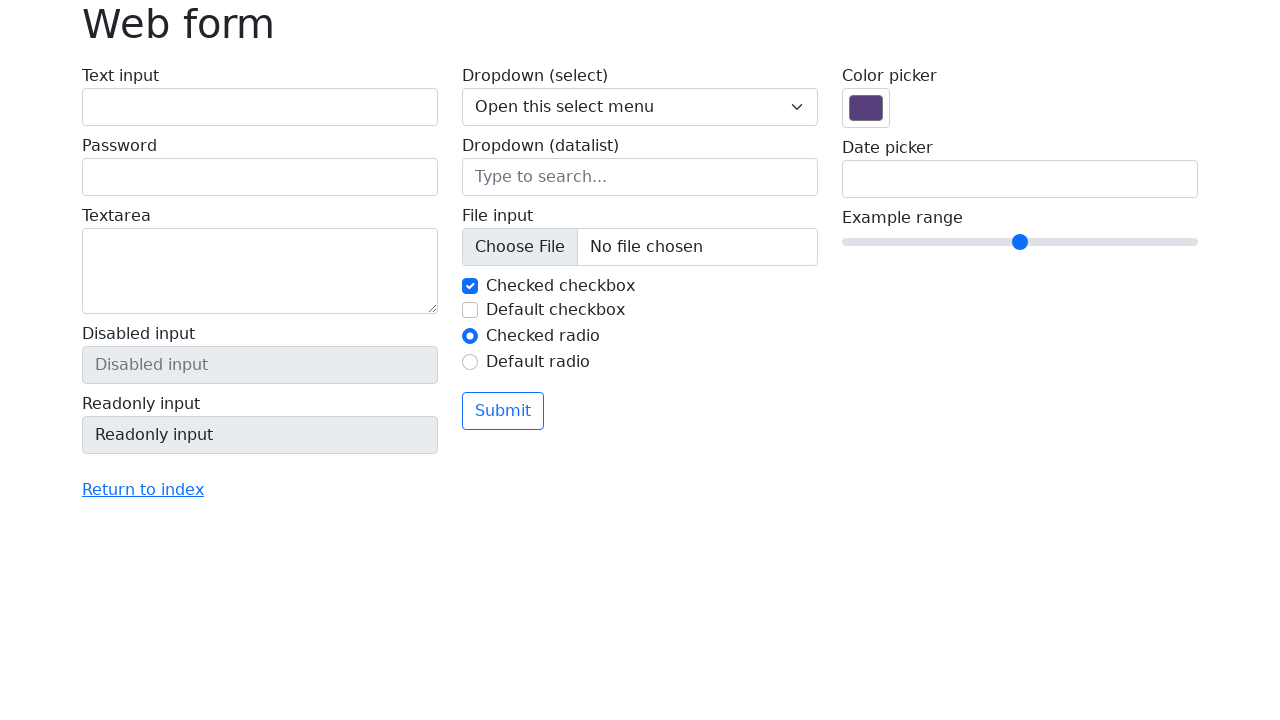

Filled text field with 'Selenium' on input[name='my-text']
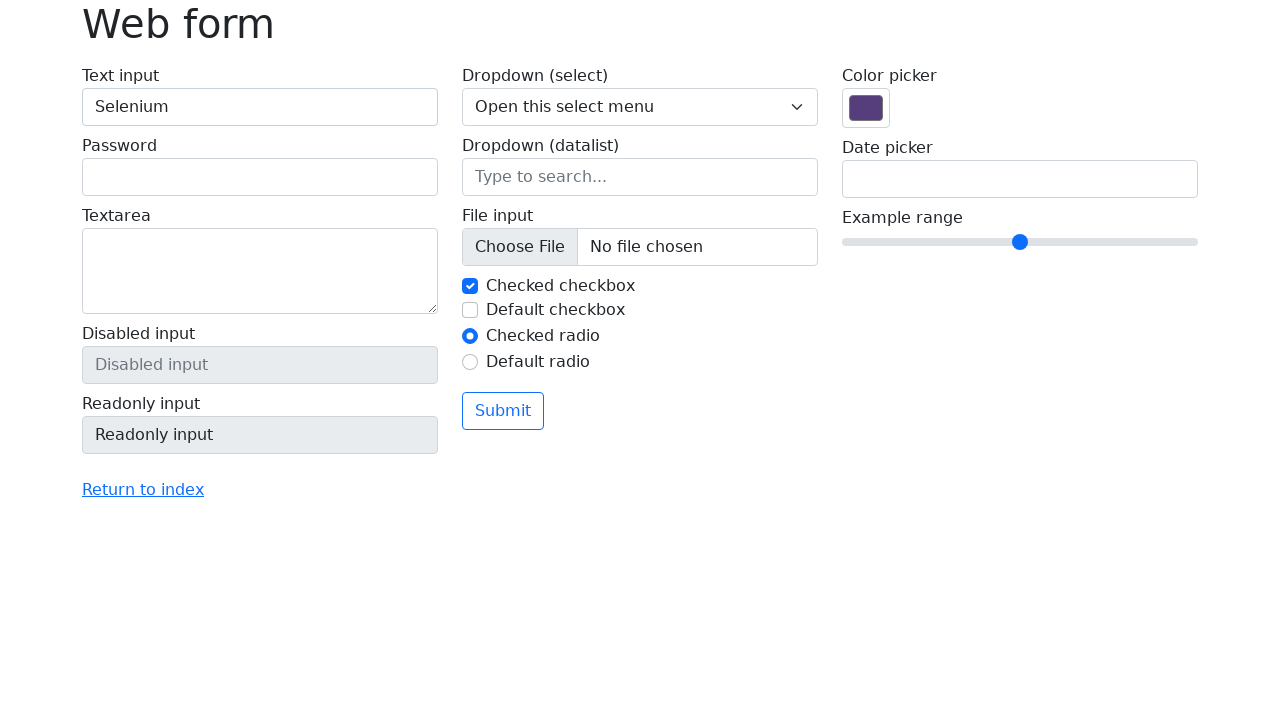

Clicked submit button at (503, 411) on button
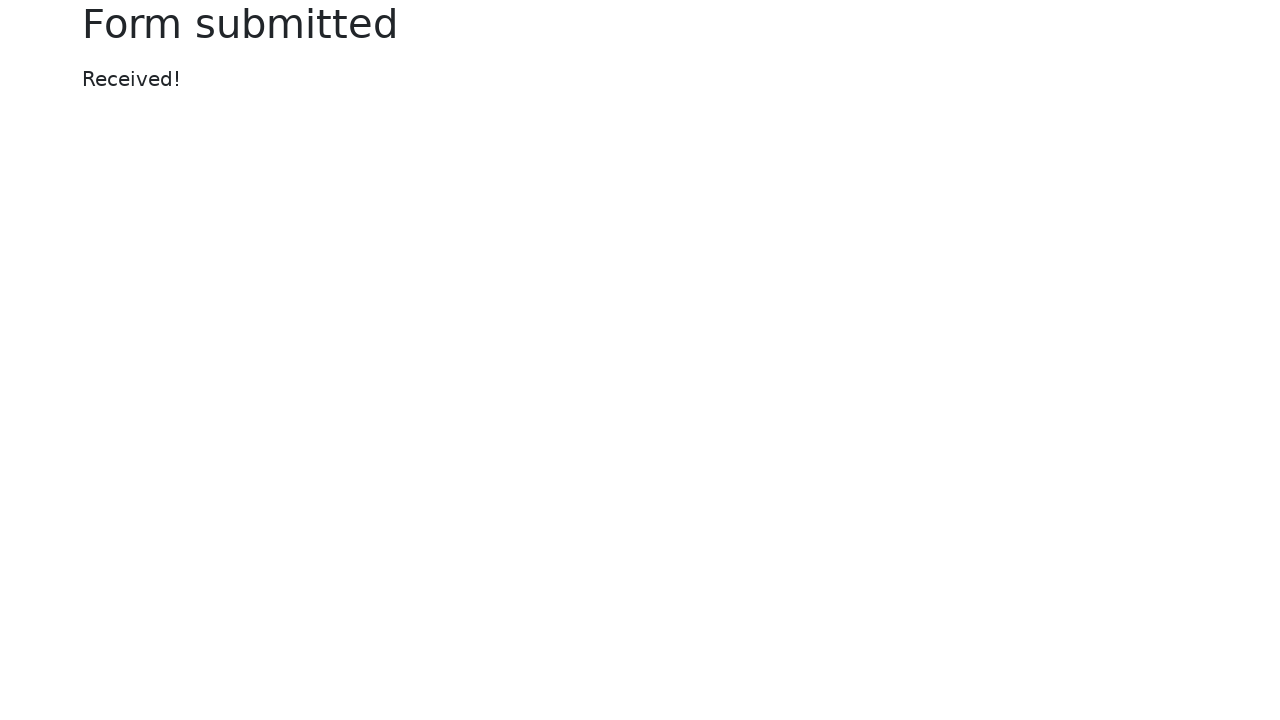

Success message appeared
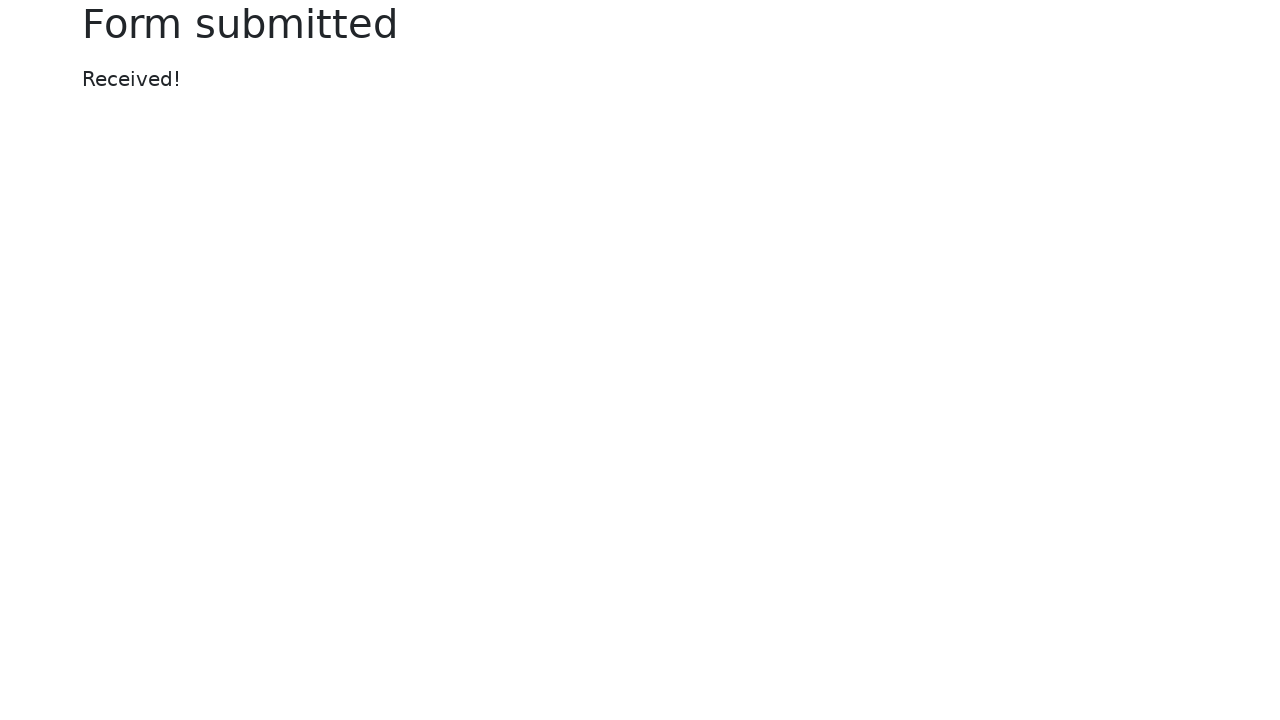

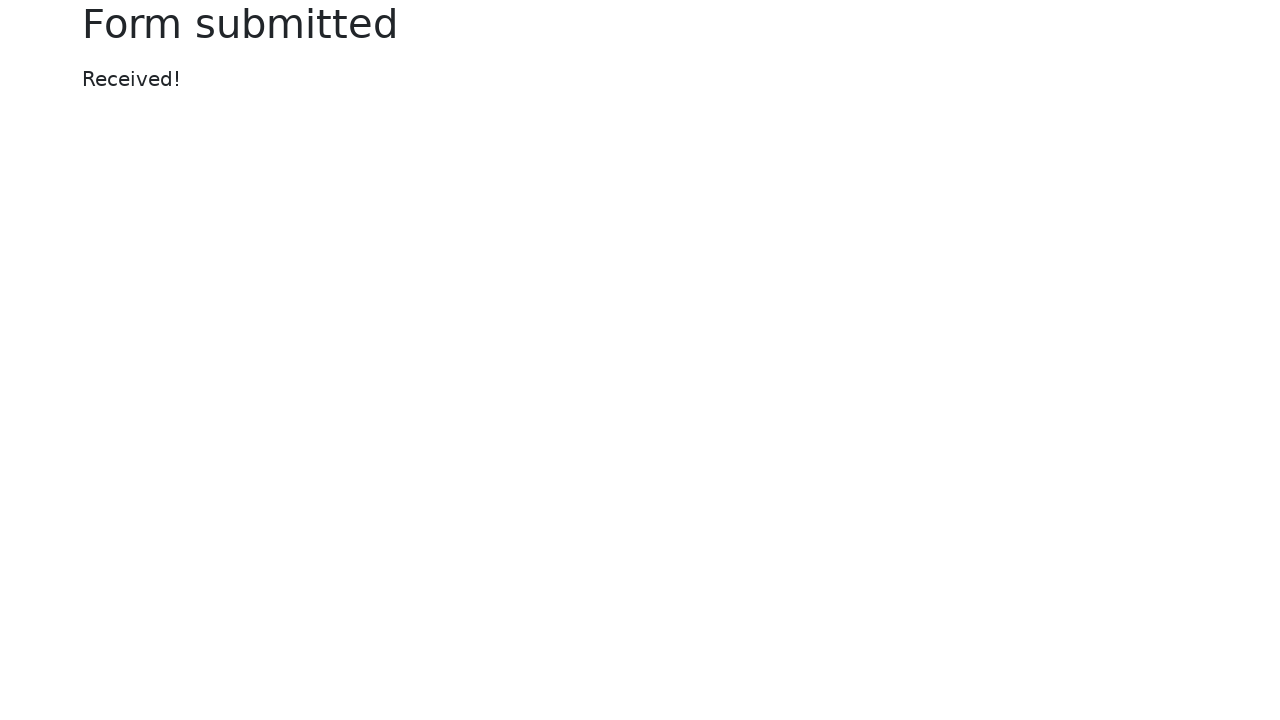